Tests checking and unchecking the mark all as complete toggle

Starting URL: https://demo.playwright.dev/todomvc

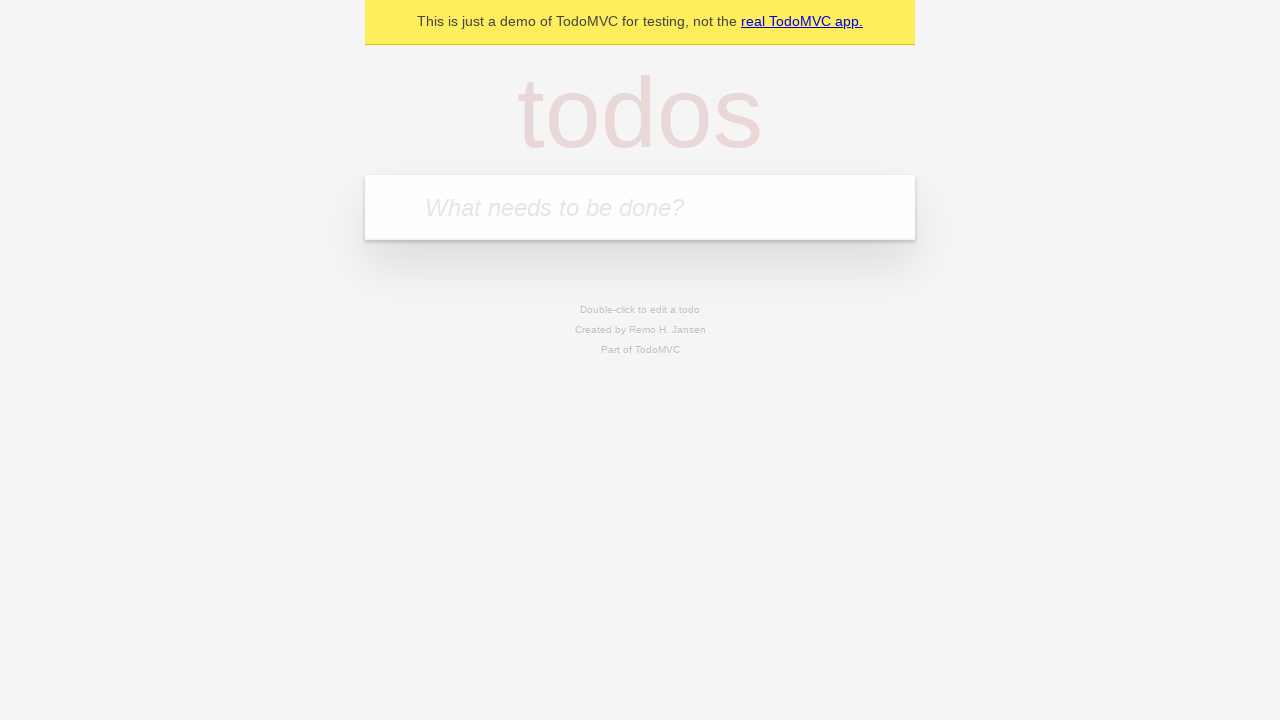

Filled todo input with 'buy some cheese' on internal:attr=[placeholder="What needs to be done?"i]
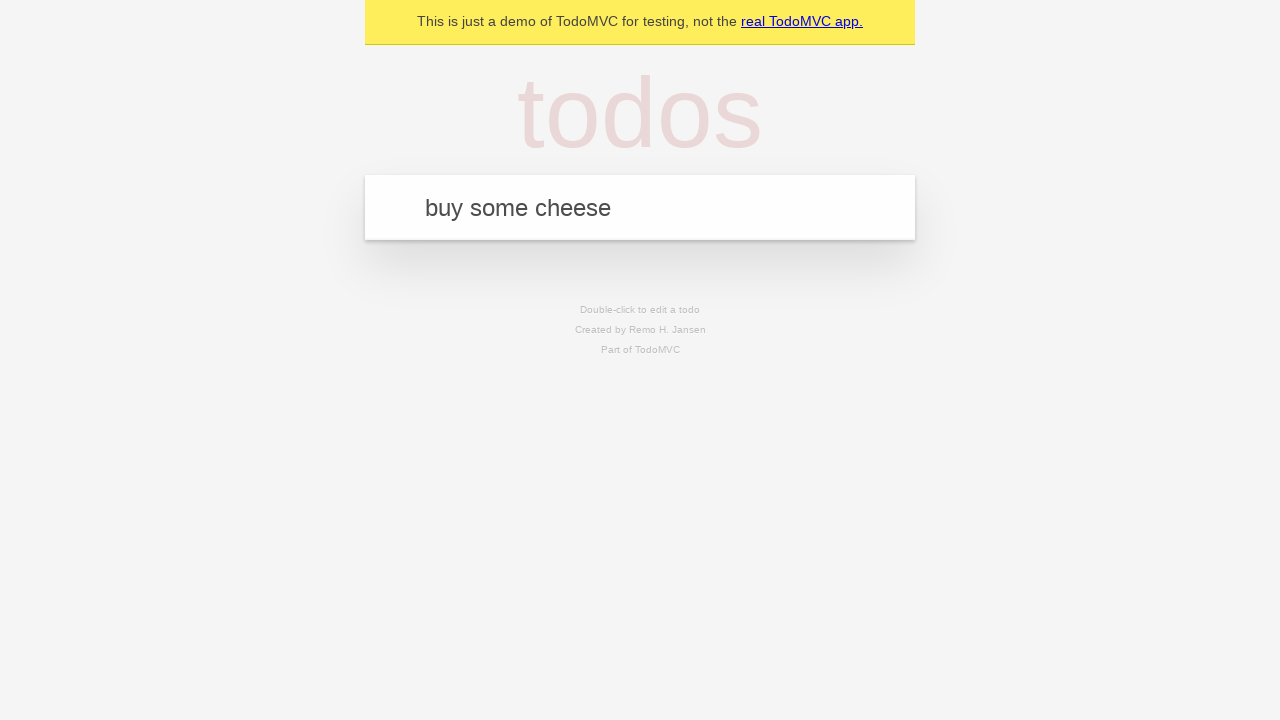

Pressed Enter to create todo 'buy some cheese' on internal:attr=[placeholder="What needs to be done?"i]
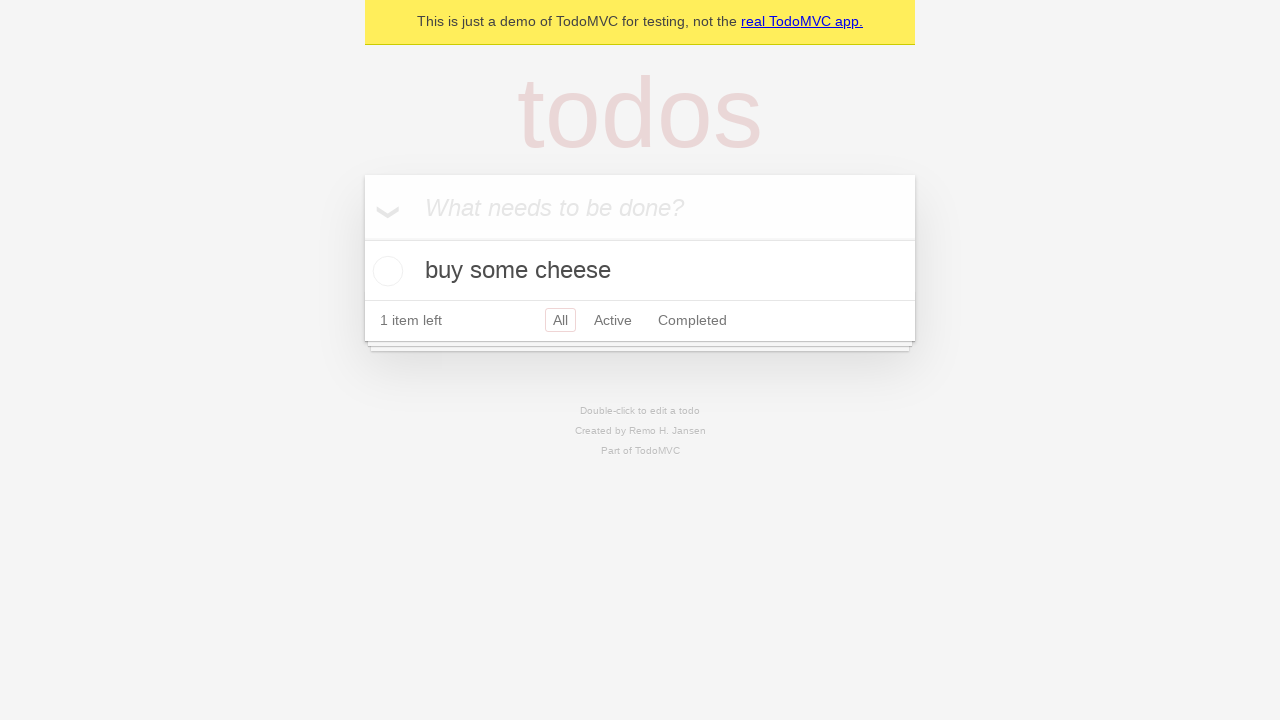

Filled todo input with 'feed the cat' on internal:attr=[placeholder="What needs to be done?"i]
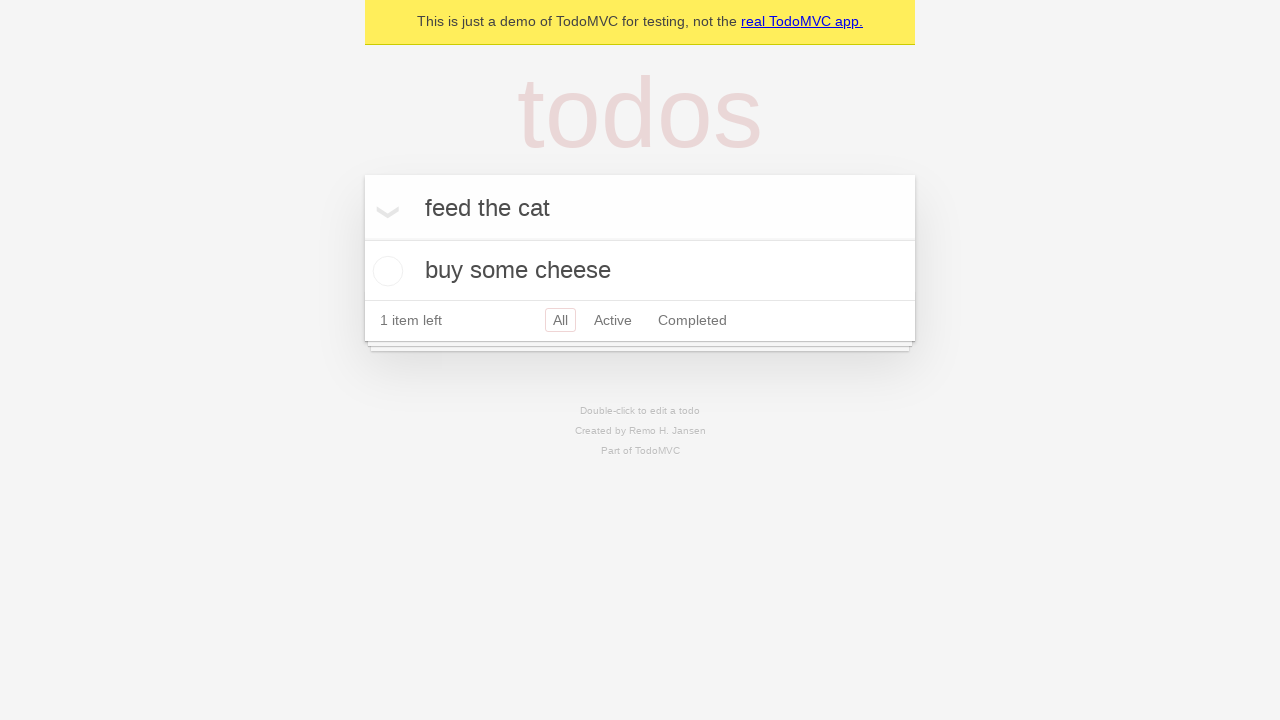

Pressed Enter to create todo 'feed the cat' on internal:attr=[placeholder="What needs to be done?"i]
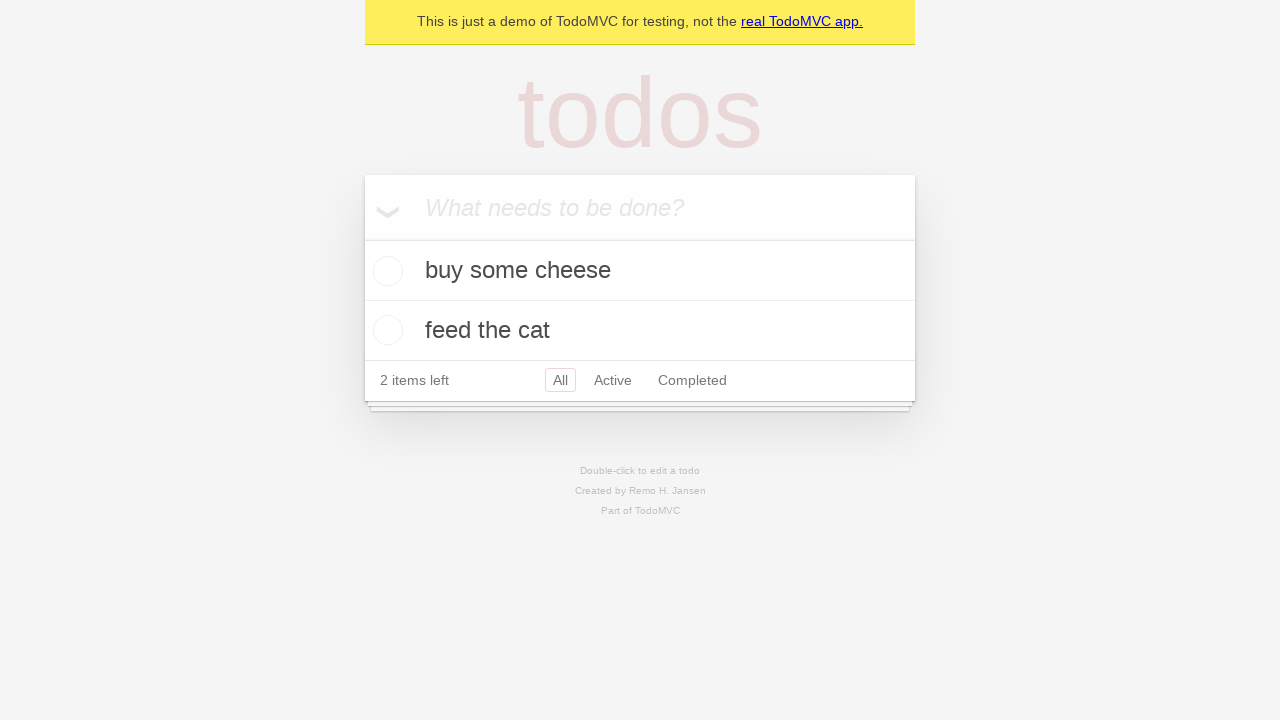

Filled todo input with 'book a doctors appointment' on internal:attr=[placeholder="What needs to be done?"i]
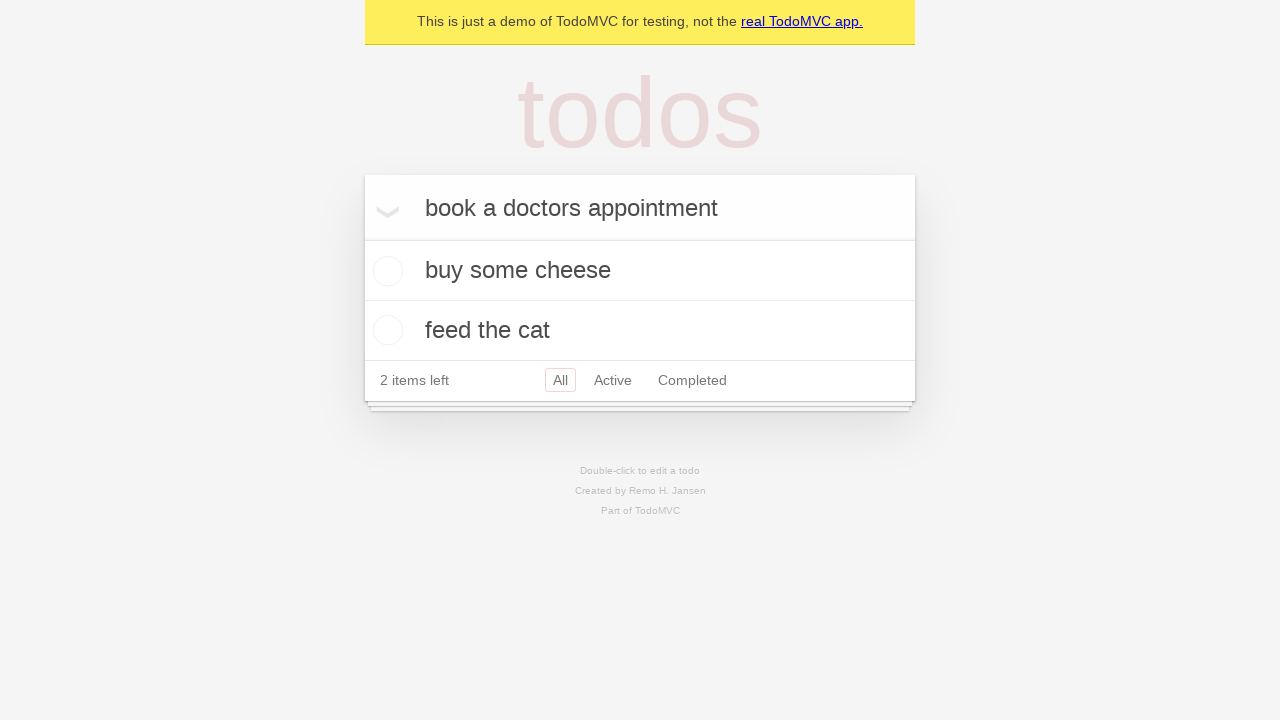

Pressed Enter to create todo 'book a doctors appointment' on internal:attr=[placeholder="What needs to be done?"i]
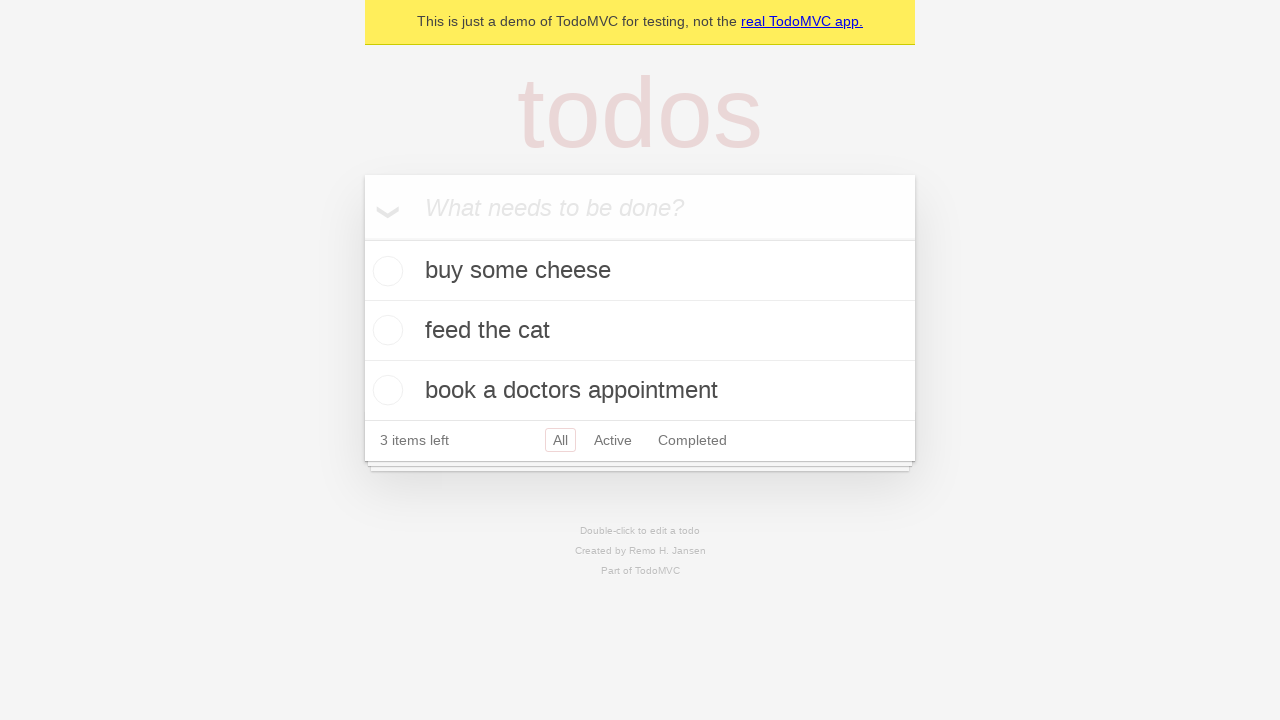

All three todo items have been created
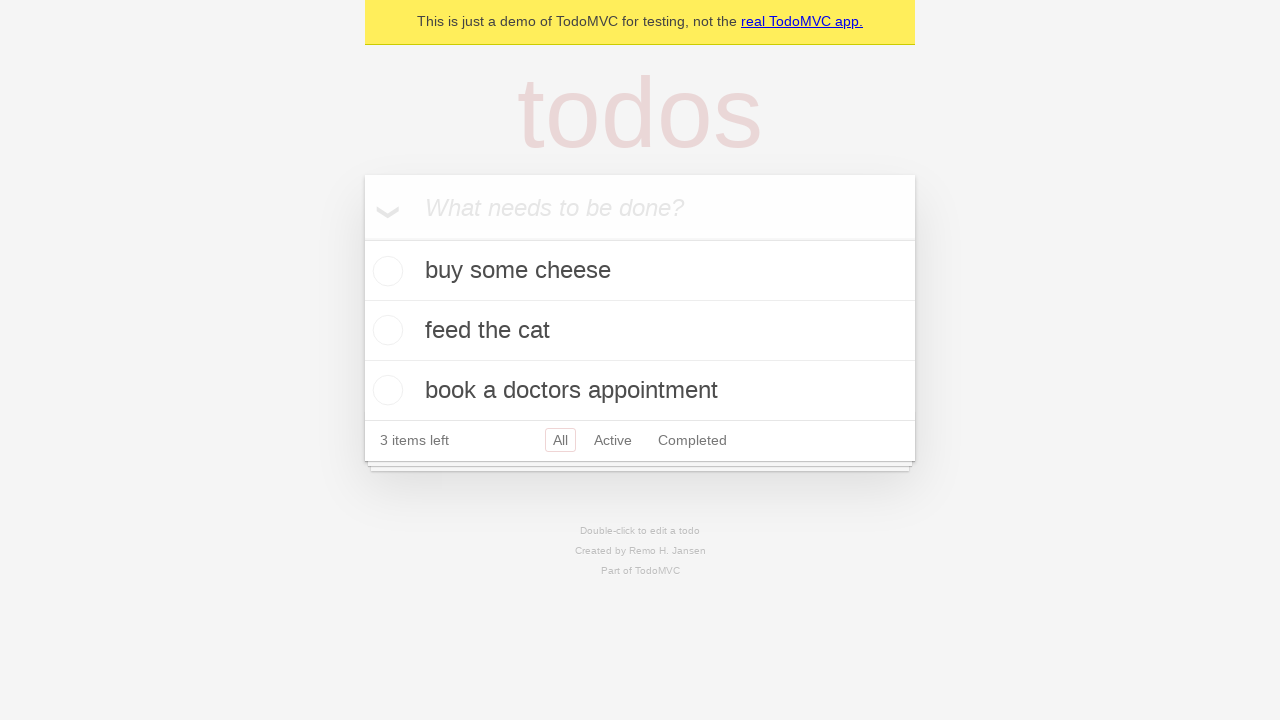

Located 'Mark all as complete' toggle
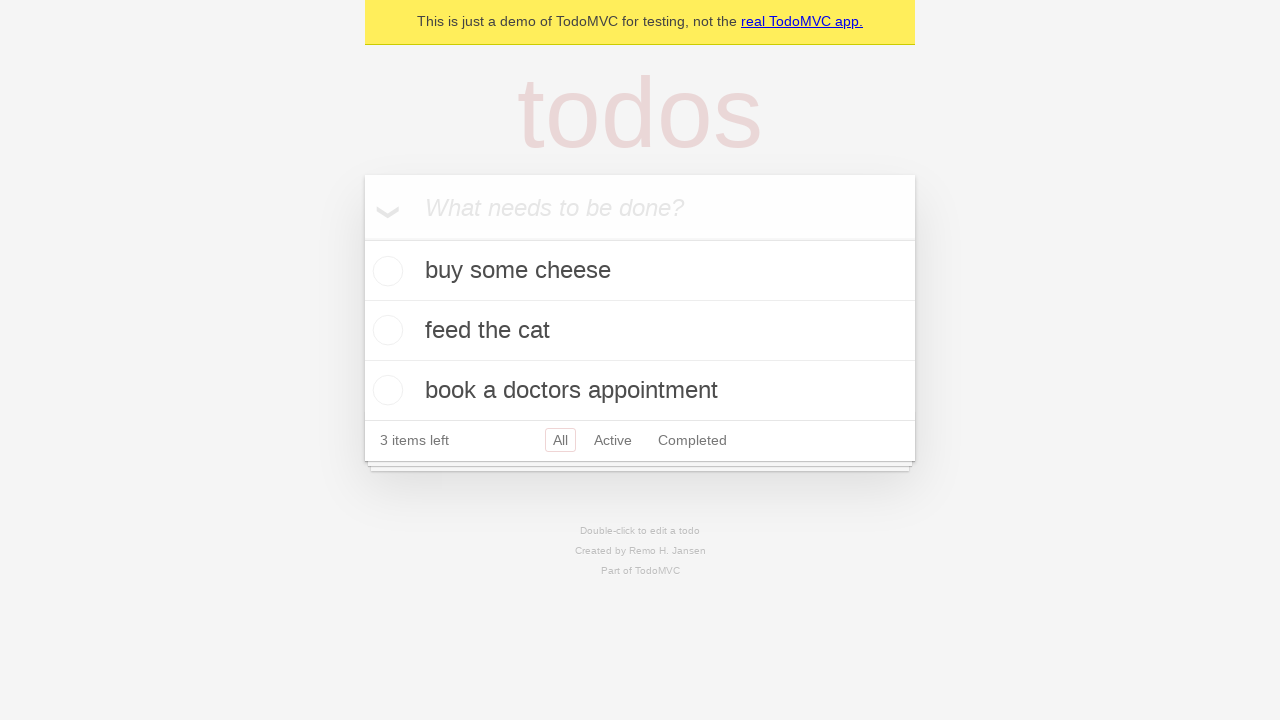

Checked 'Mark all as complete' toggle to mark all items as complete at (362, 238) on internal:label="Mark all as complete"i
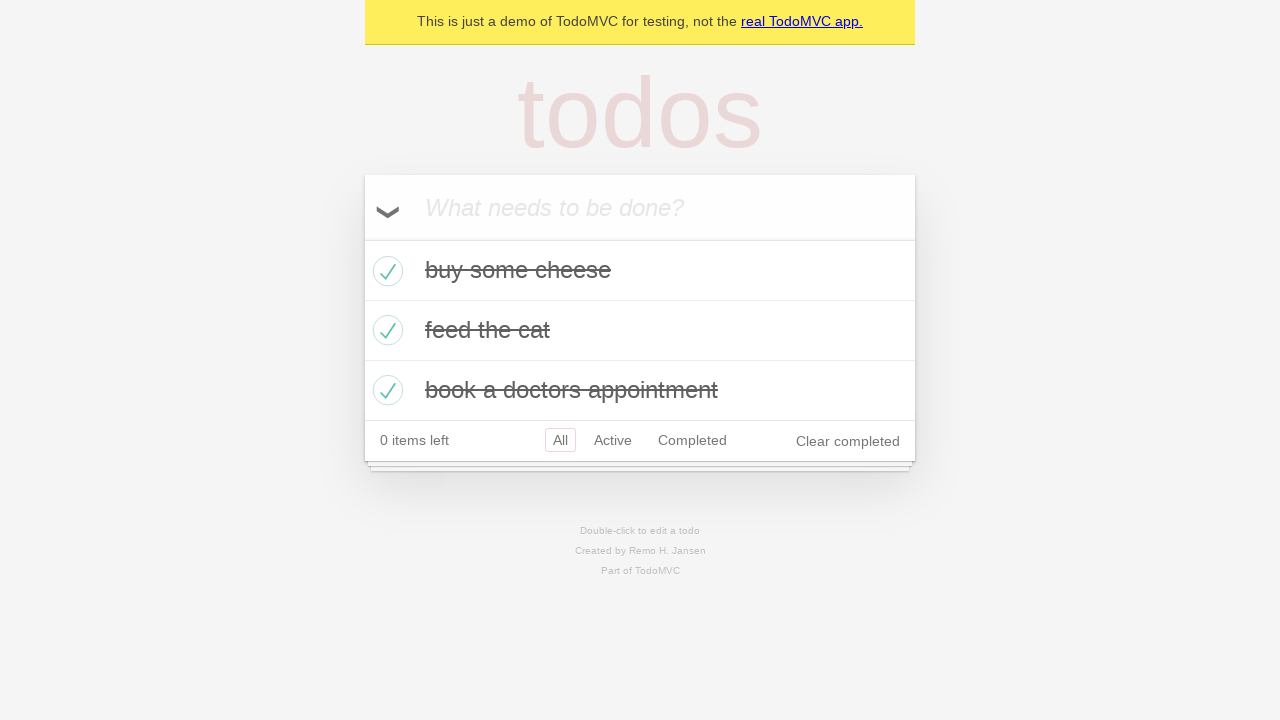

Unchecked 'Mark all as complete' toggle to clear all items at (362, 238) on internal:label="Mark all as complete"i
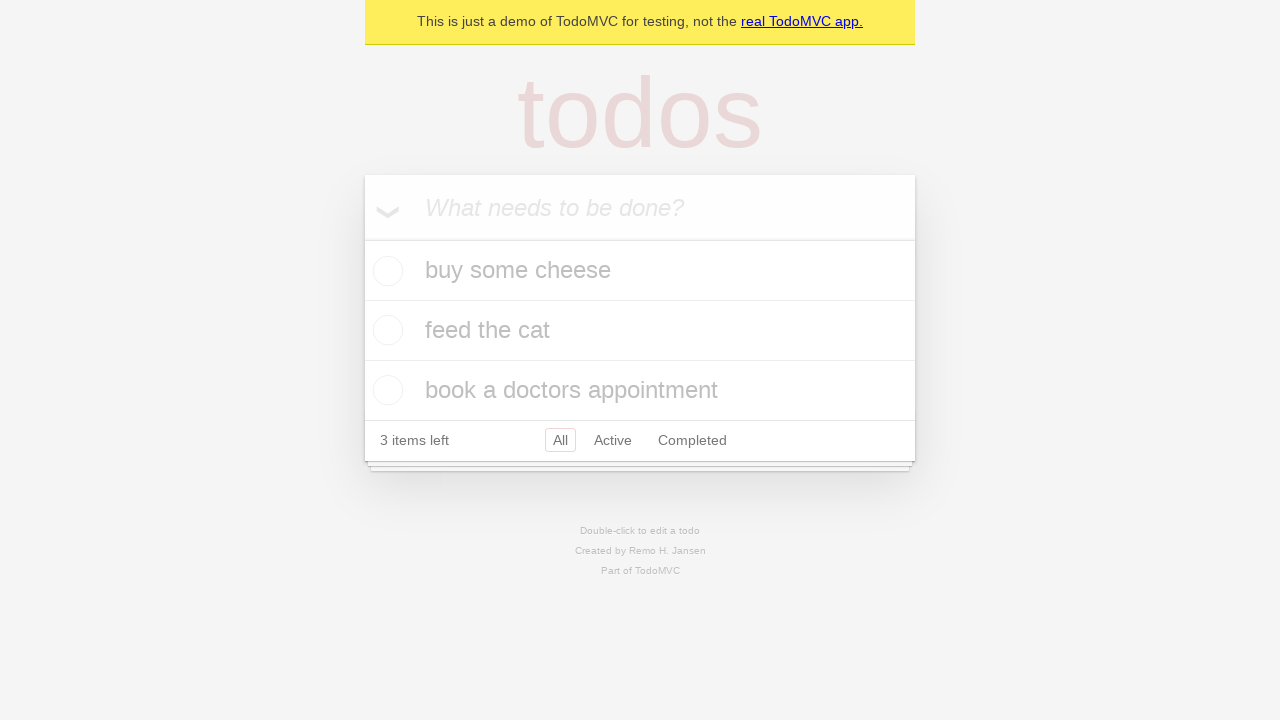

Waited 500ms for unchecked state to settle
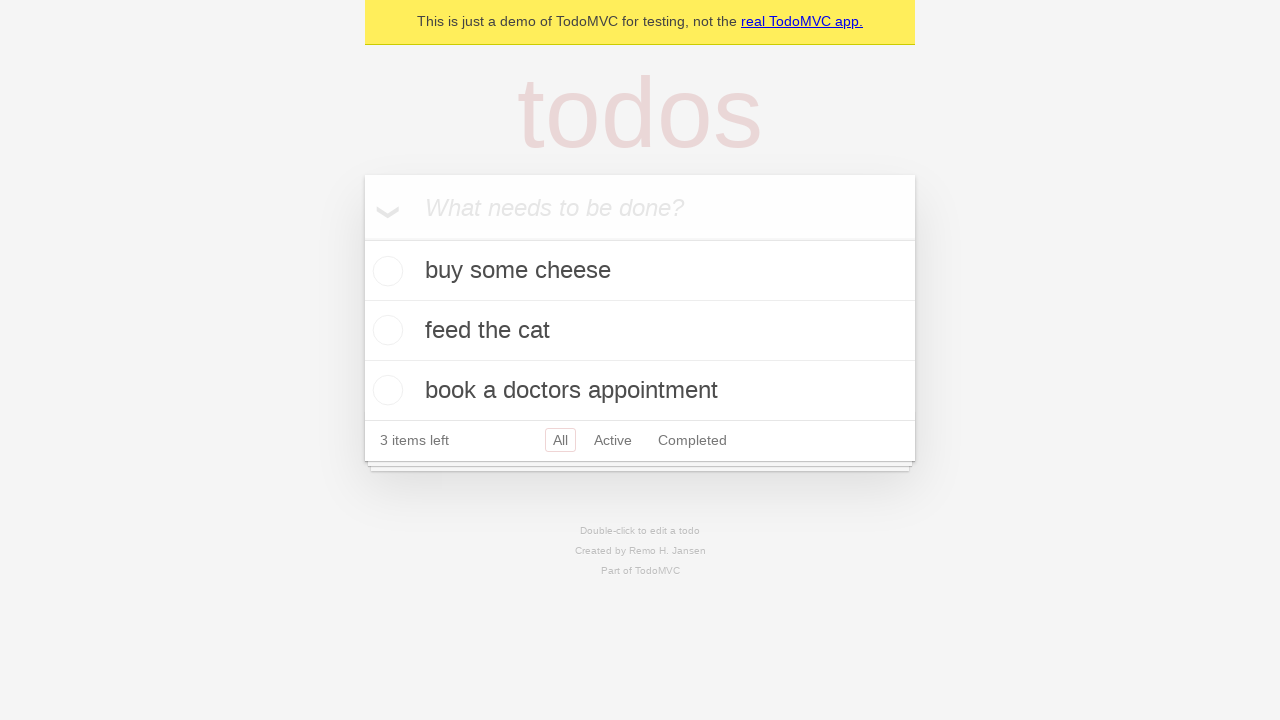

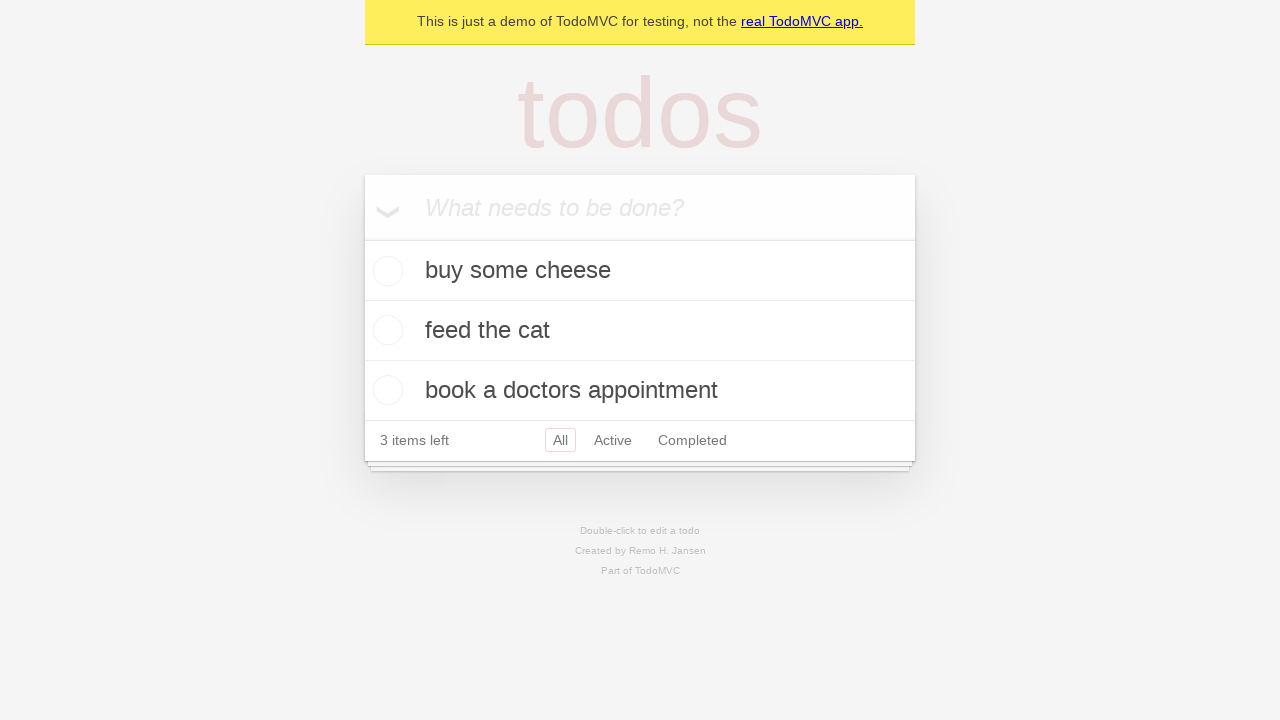